Tests JavaScript alert handling by triggering an alert, reading its text, accepting it, and verifying the success message

Starting URL: https://the-internet.herokuapp.com/javascript_alerts

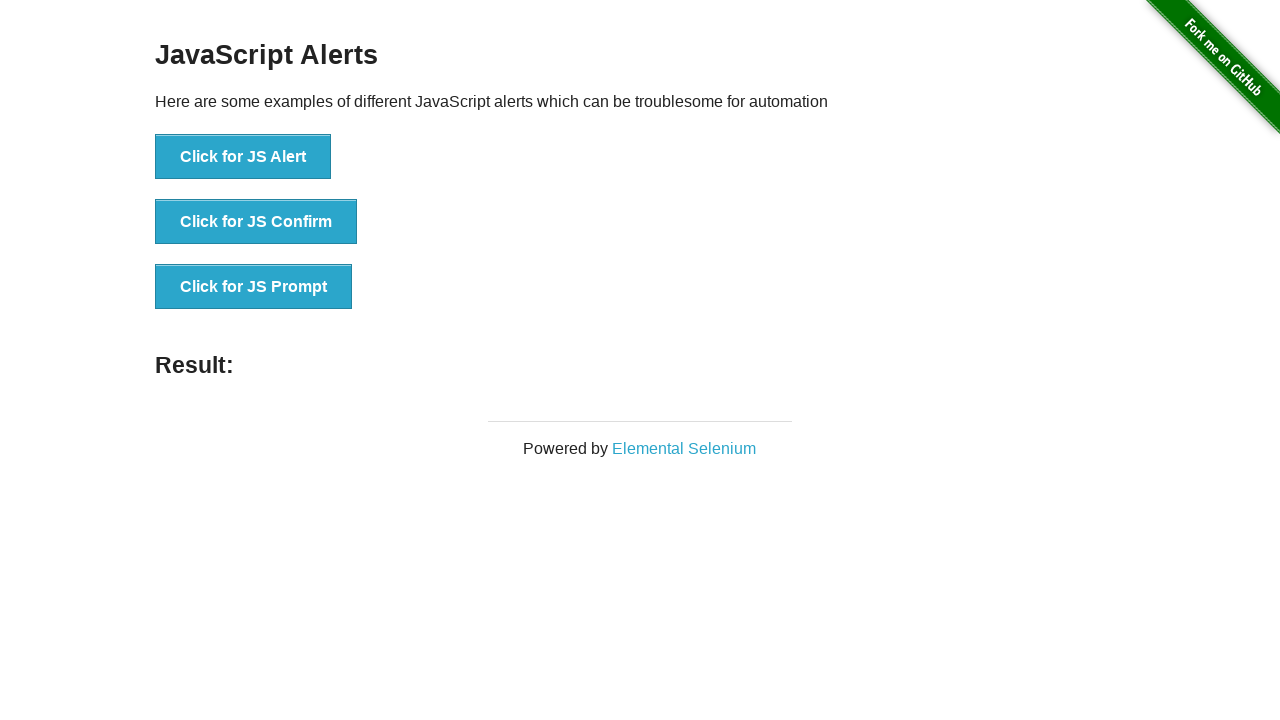

Clicked button to trigger JavaScript alert at (243, 157) on xpath=//*[@onclick='jsAlert()']
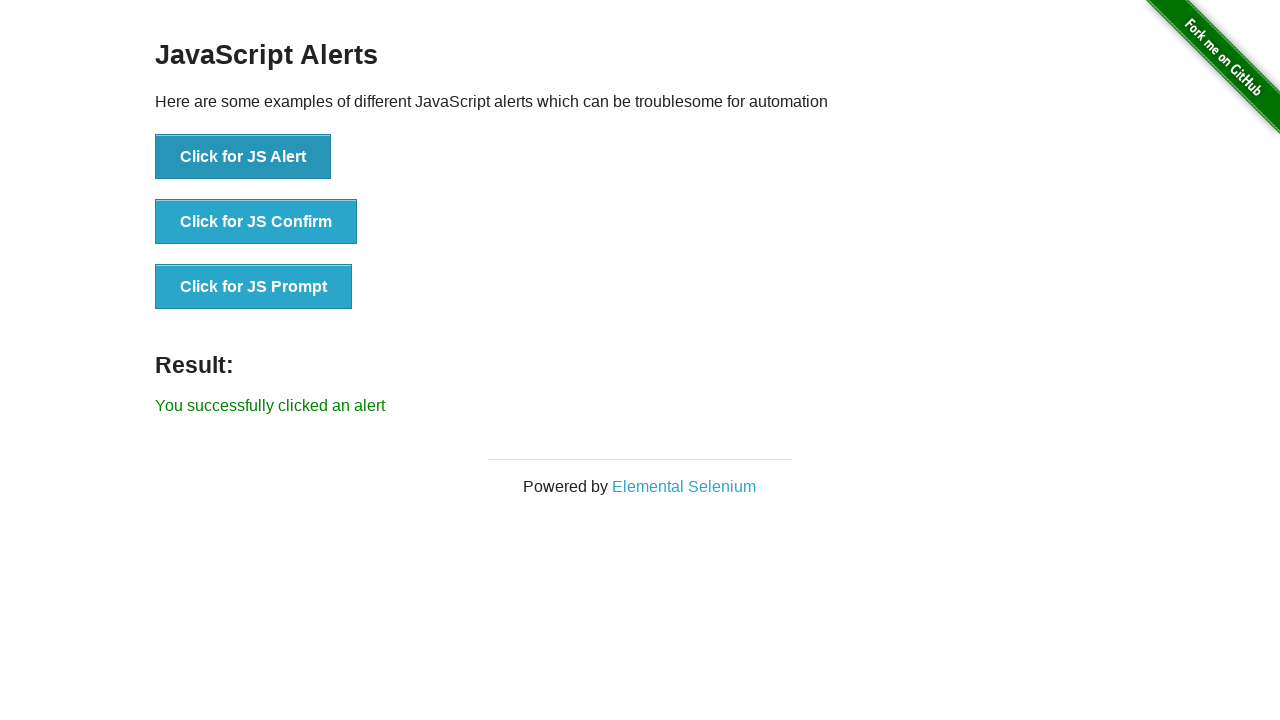

Set up listener to accept alert dialog
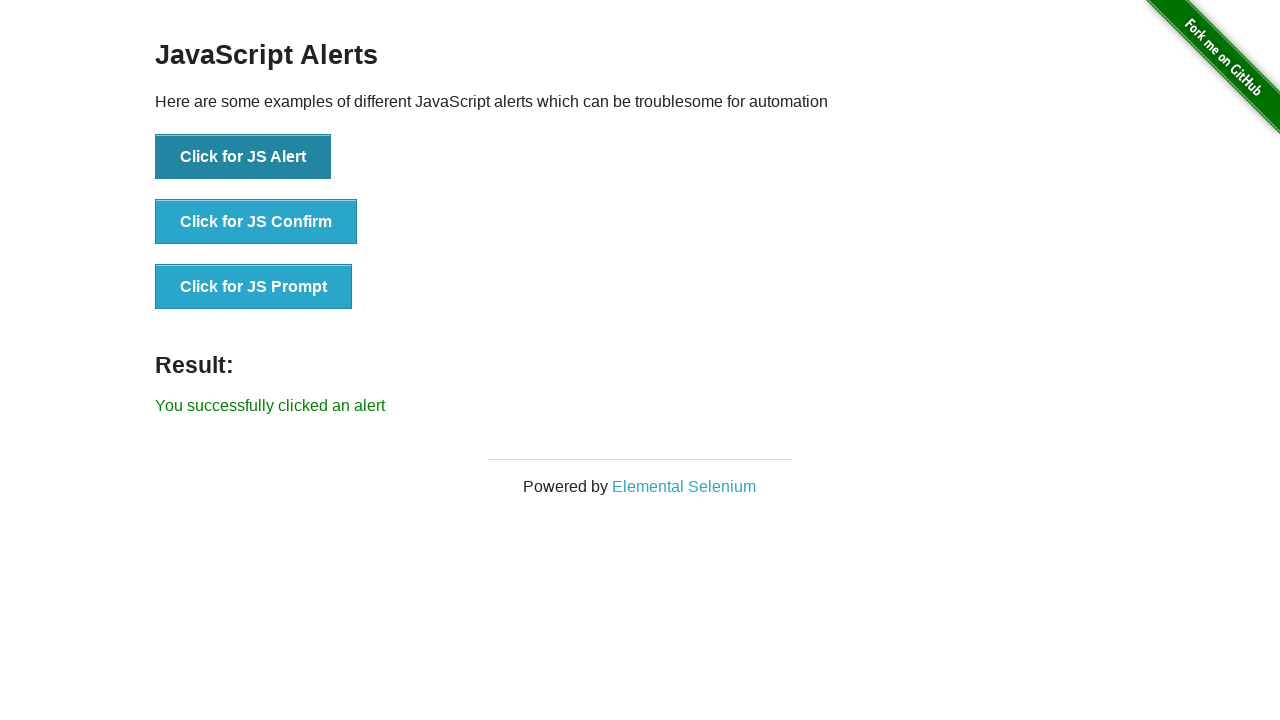

Verified success message appeared after accepting alert
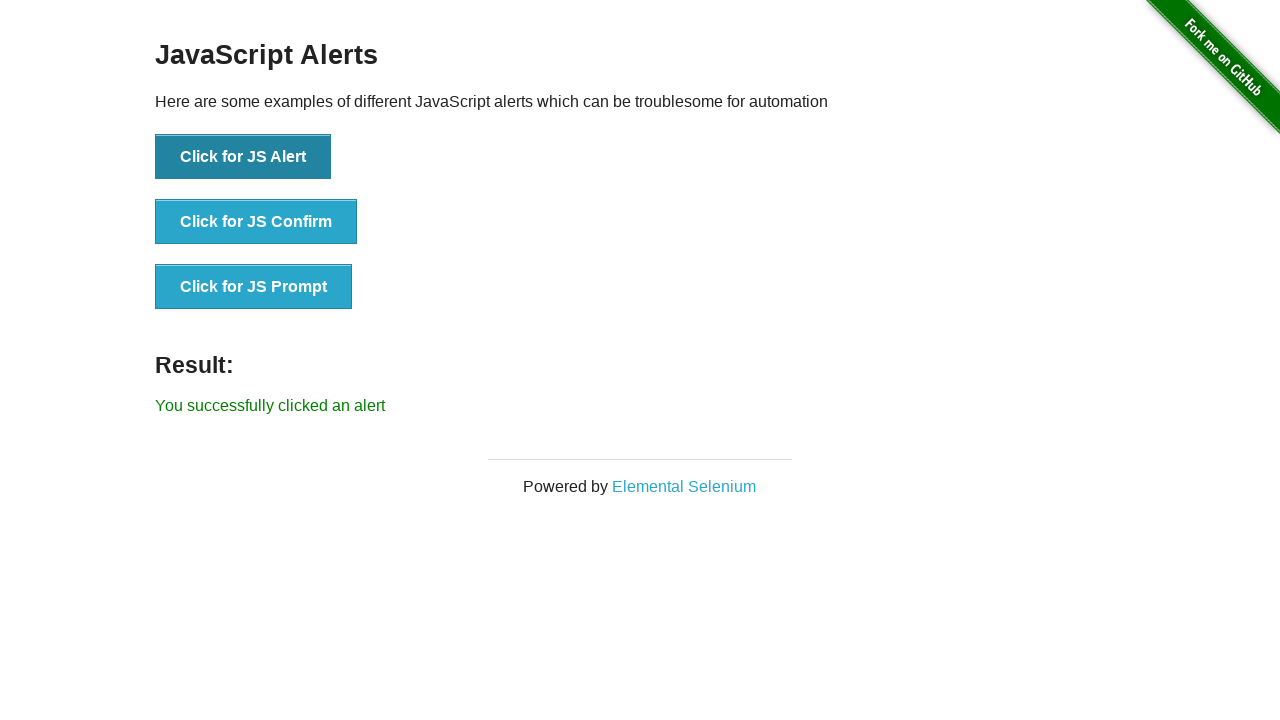

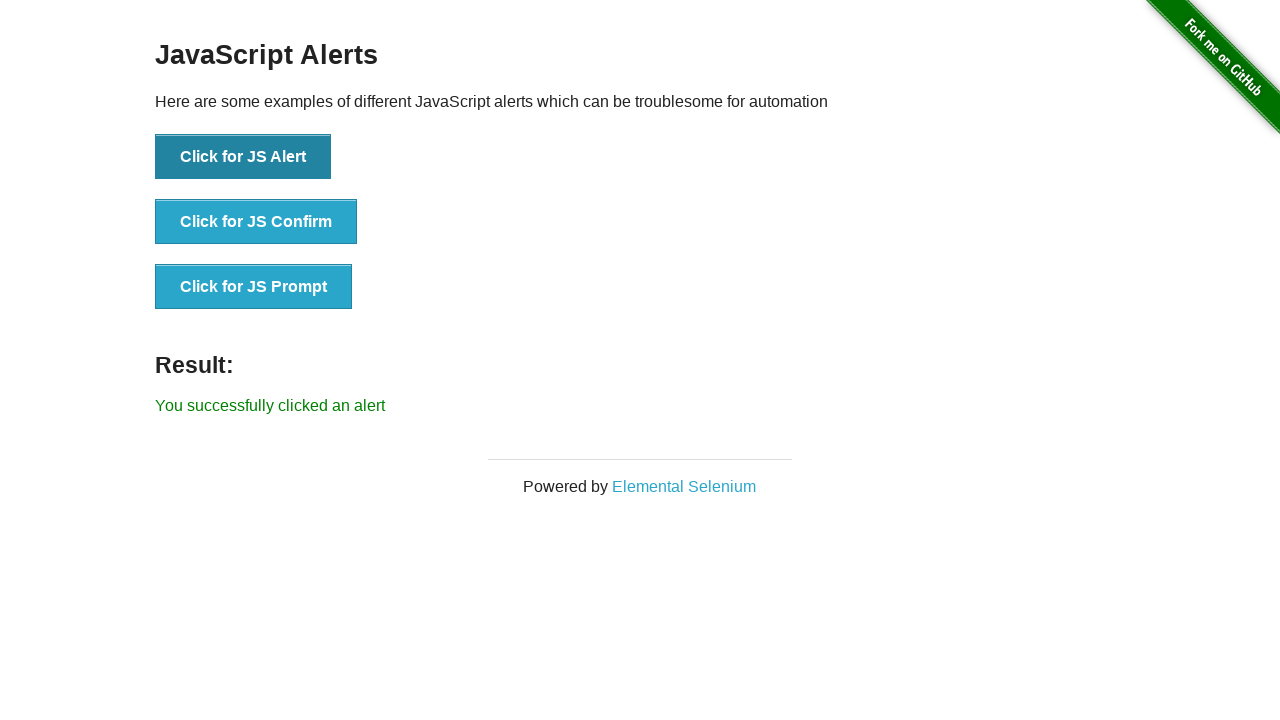